Navigates to a test page and counts the number of checkbox elements present on the page

Starting URL: https://omayo.blogspot.com/

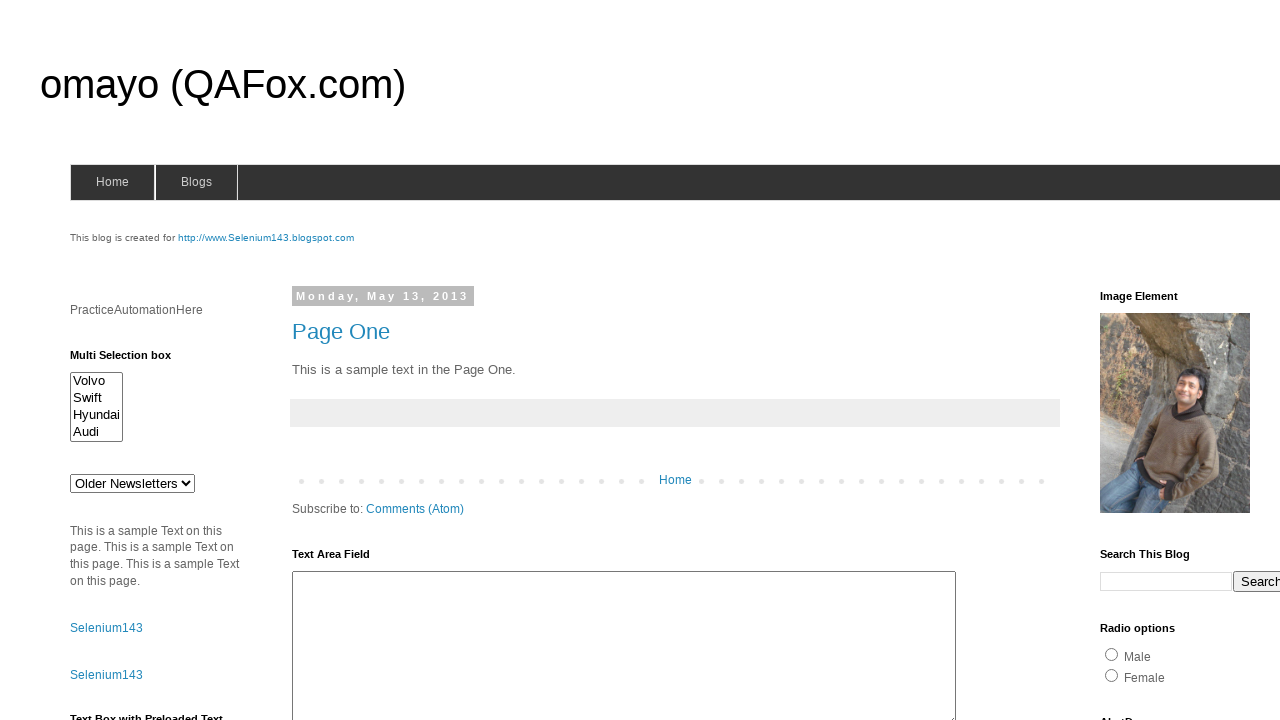

Navigated to https://omayo.blogspot.com/
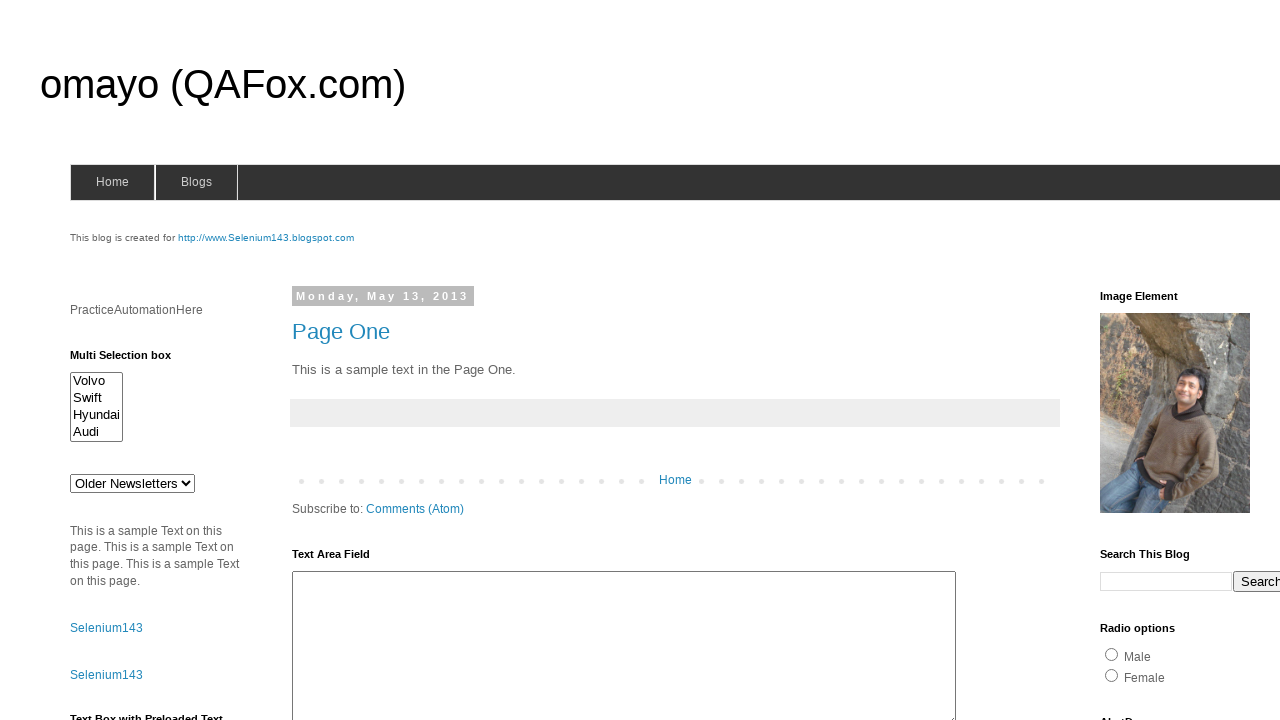

Waited for checkbox elements to be present on the page
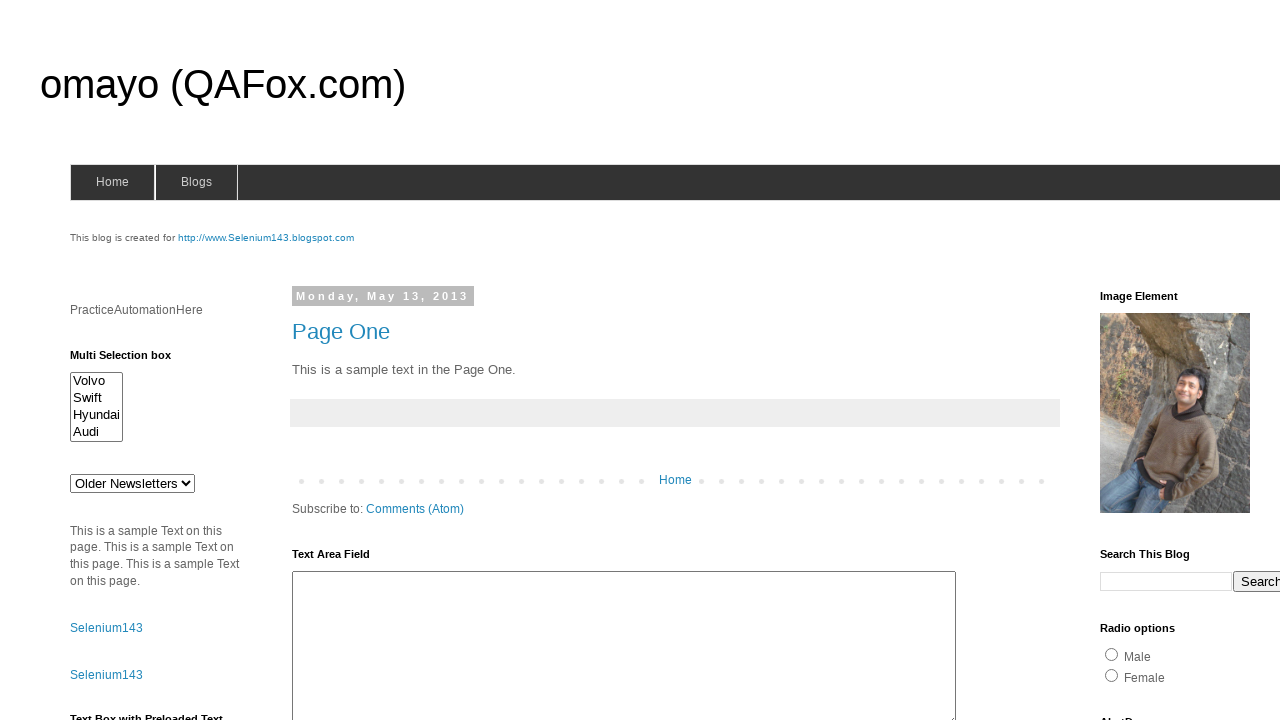

Located all checkbox elements on the page
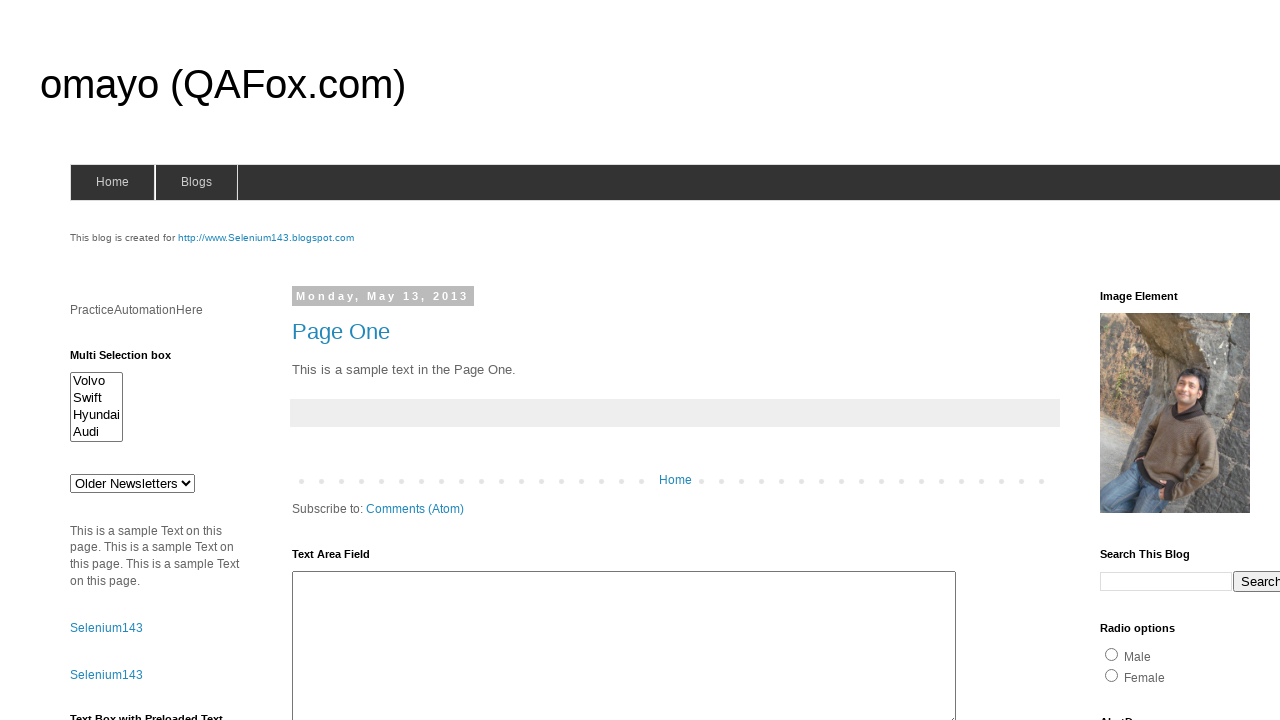

Counted 7 checkbox elements present on the page
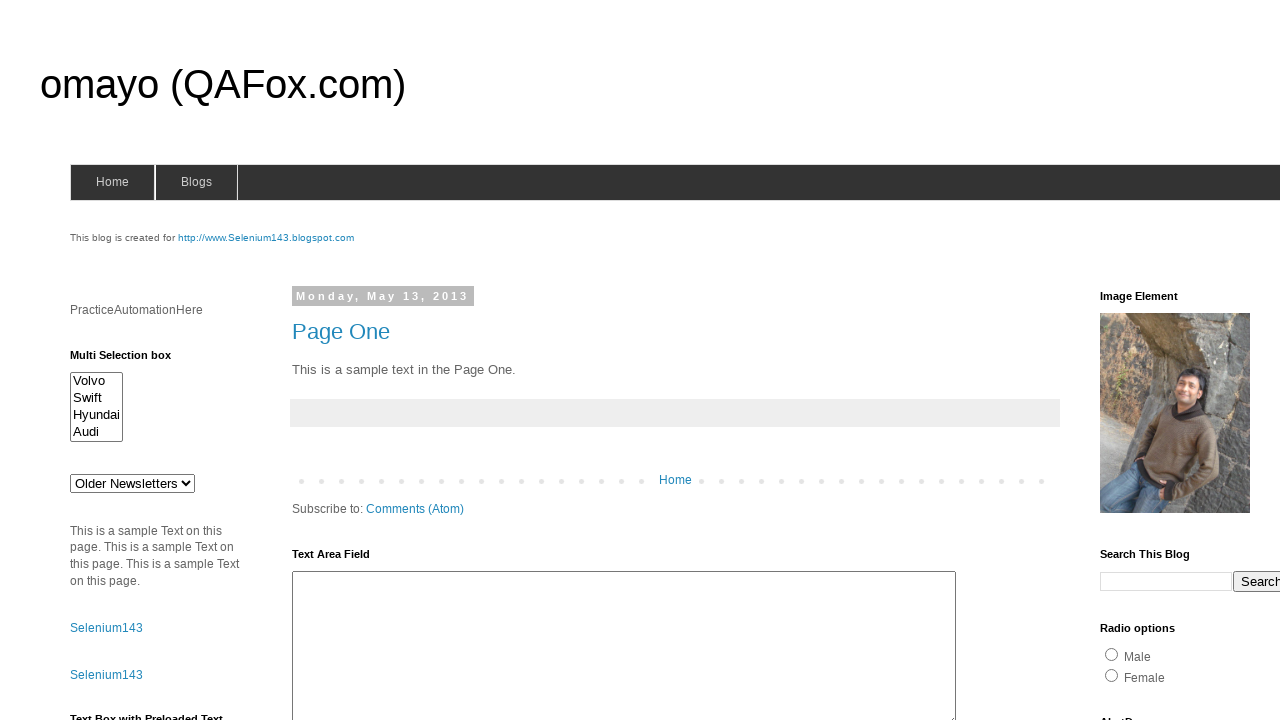

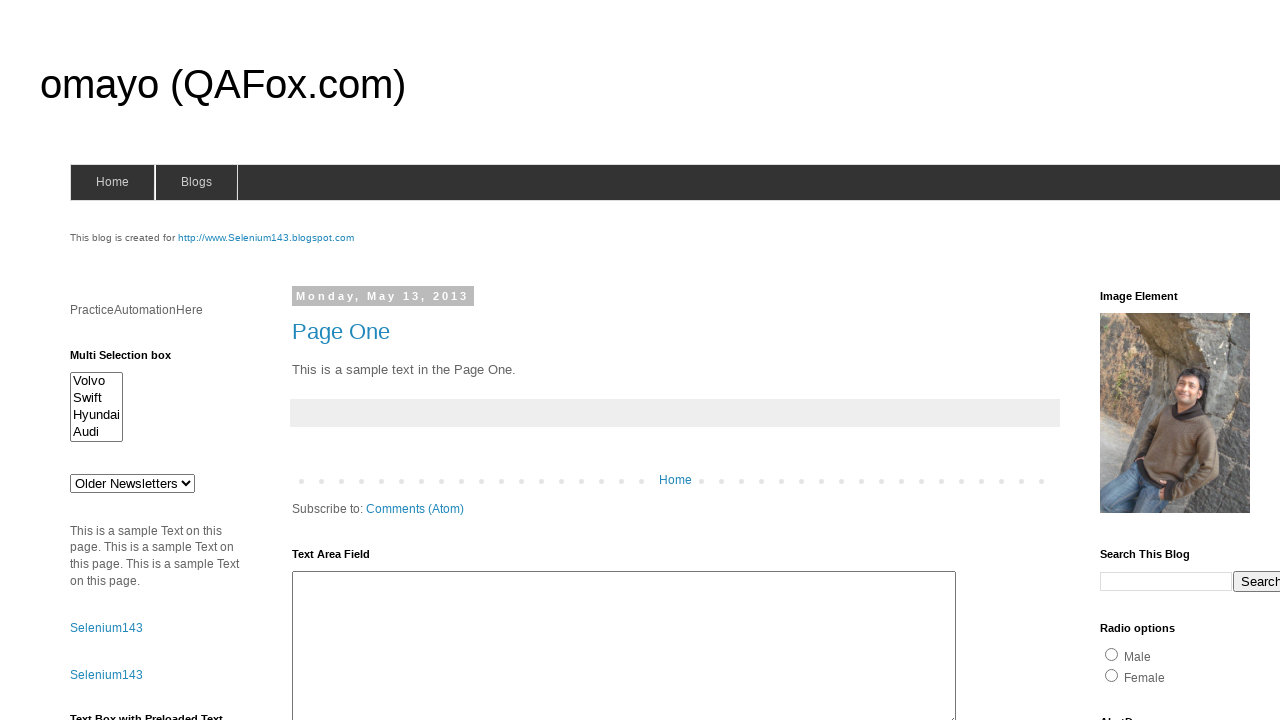